Tests a registration form by filling in first name, last name fields and selecting a gender option

Starting URL: https://loopcamp.vercel.app/registration_form.html

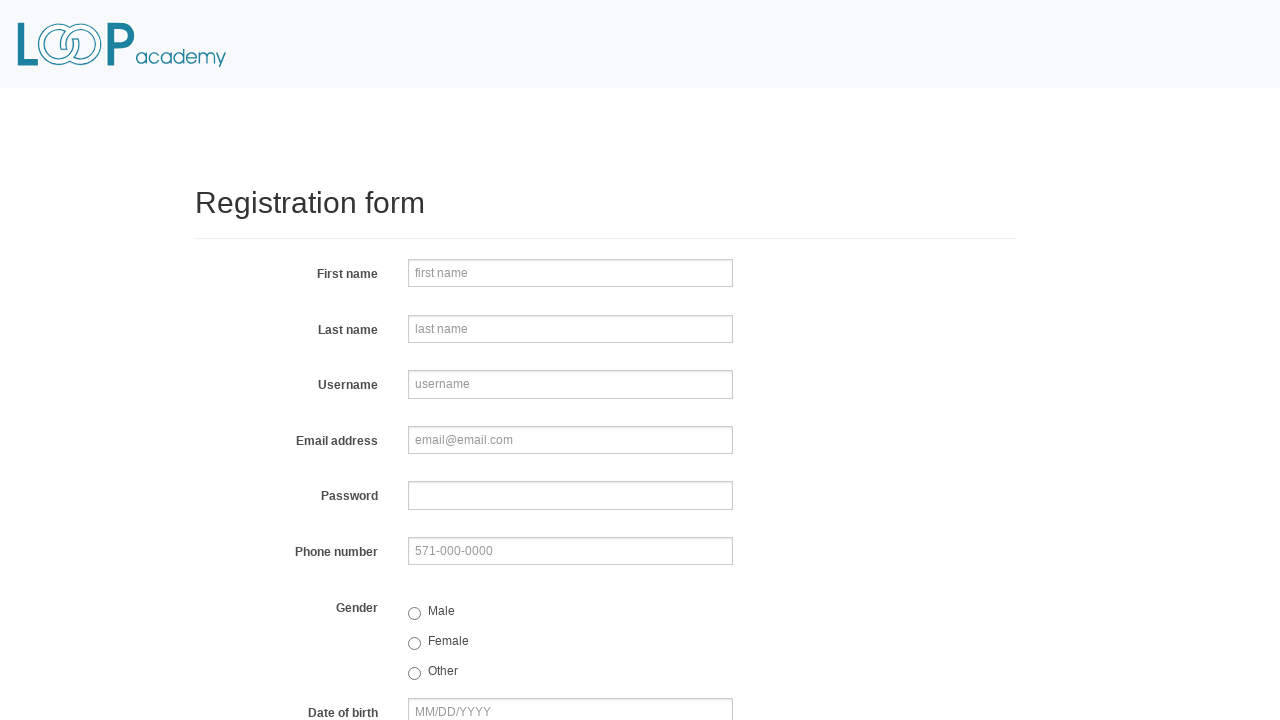

Filled first name field with 'Loop' on input[name='firstname']
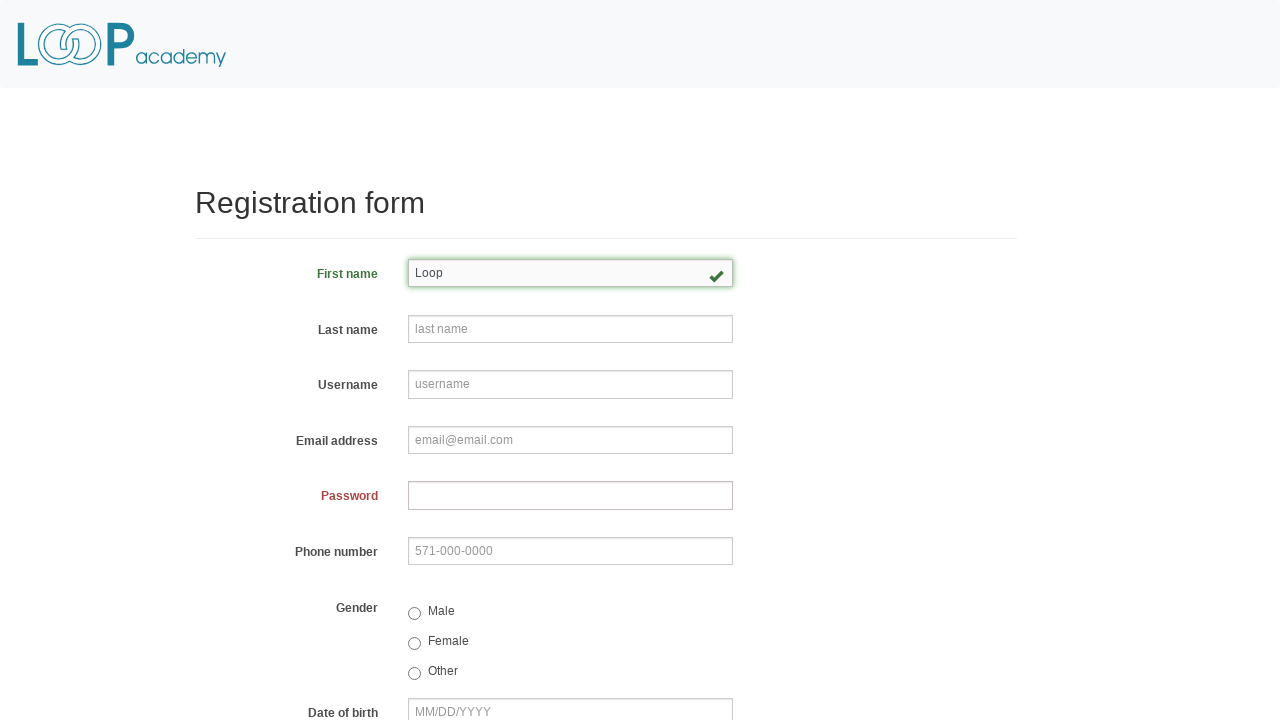

Filled last name field with 'Academy' on input[name='lastname']
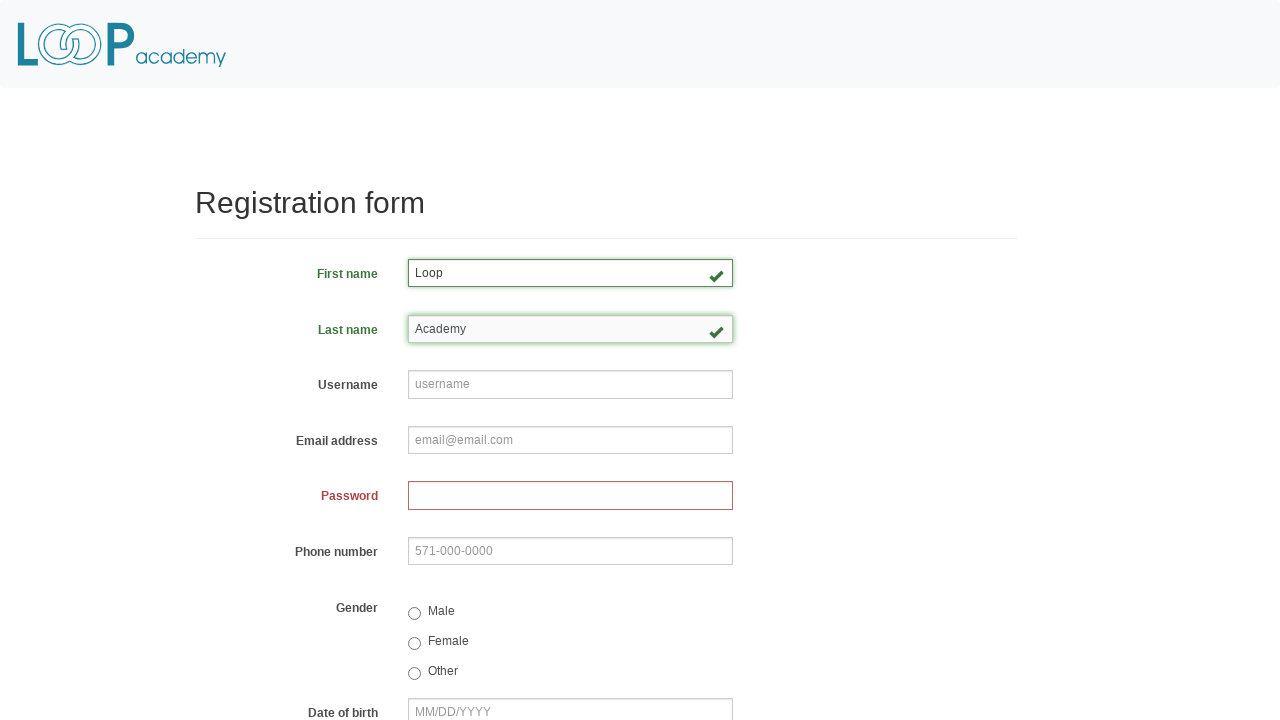

Selected first gender option at (414, 613) on input[name='gender']
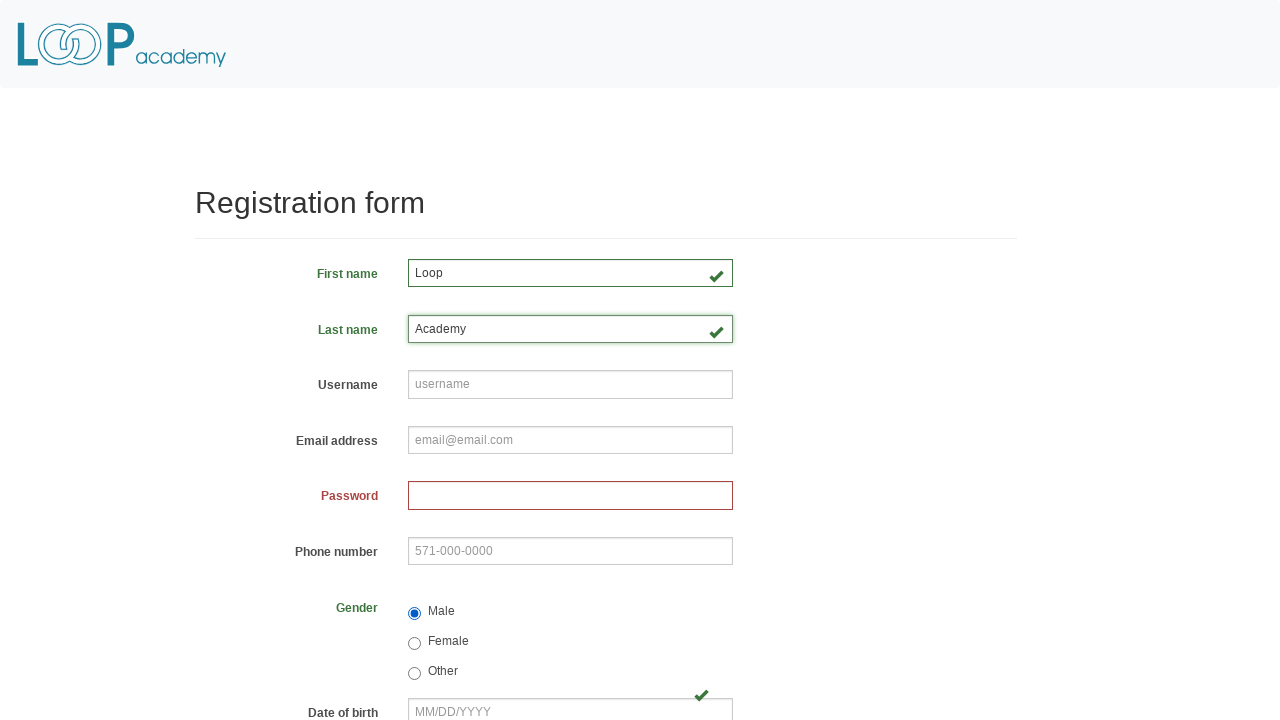

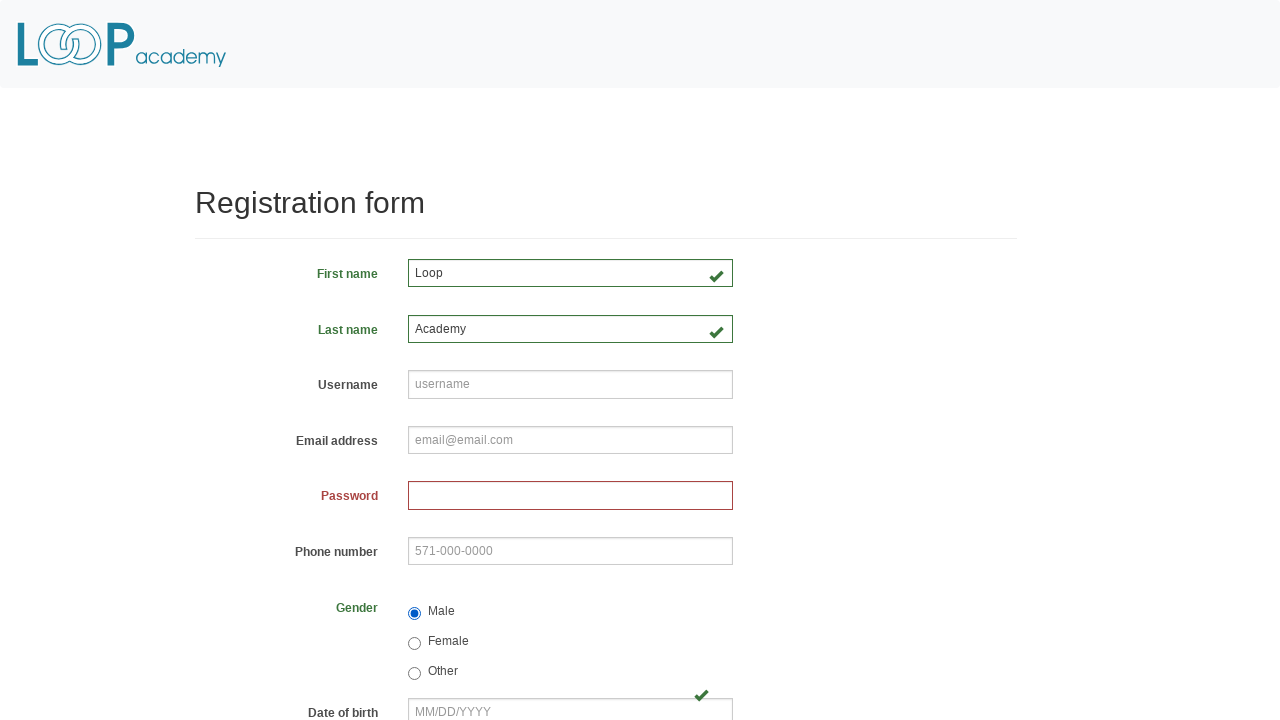